Tests that other controls (checkbox, label) are hidden when editing a todo item by double-clicking to enter edit mode.

Starting URL: https://demo.playwright.dev/todomvc/

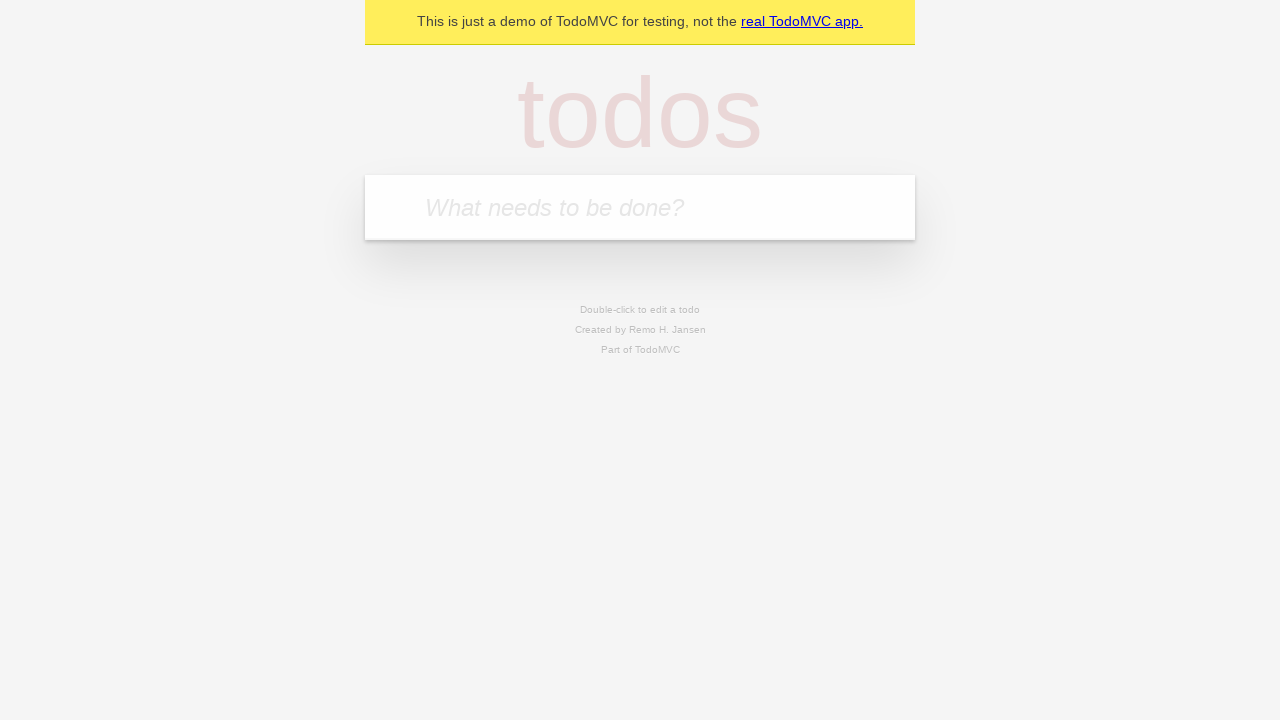

Filled new todo input with 'buy some cheese' on internal:attr=[placeholder="What needs to be done?"i]
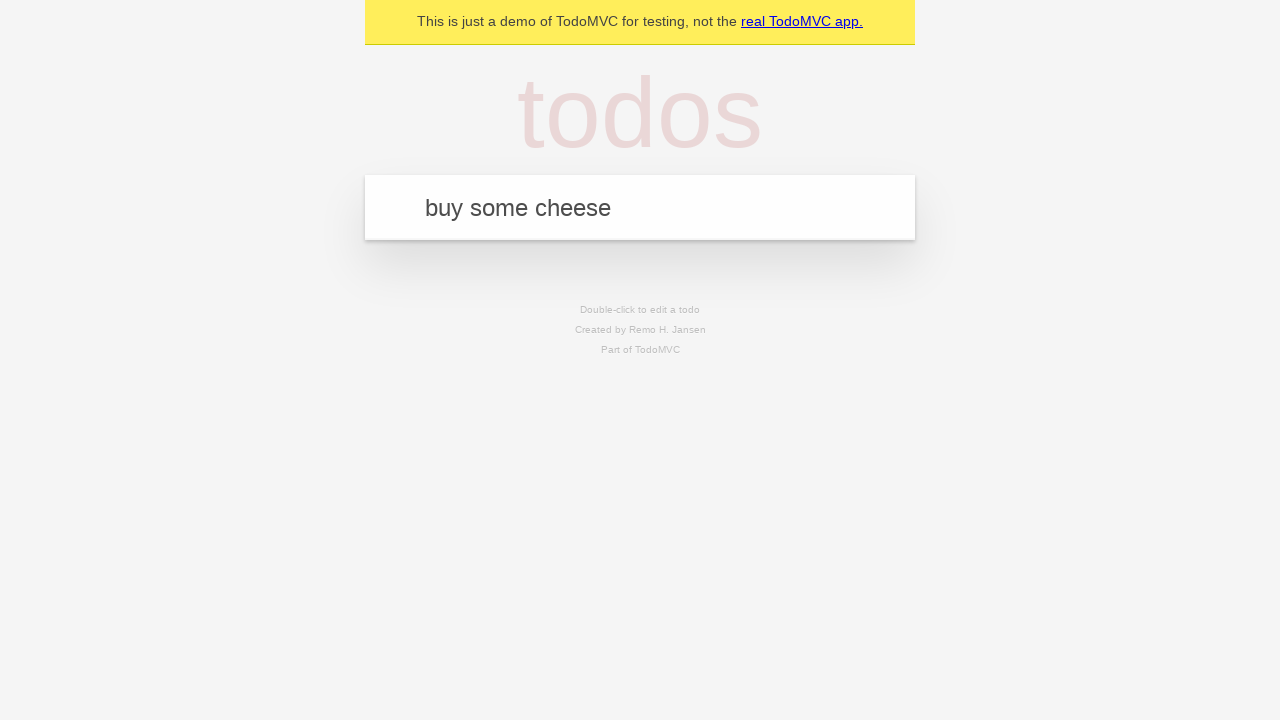

Pressed Enter to create first todo item on internal:attr=[placeholder="What needs to be done?"i]
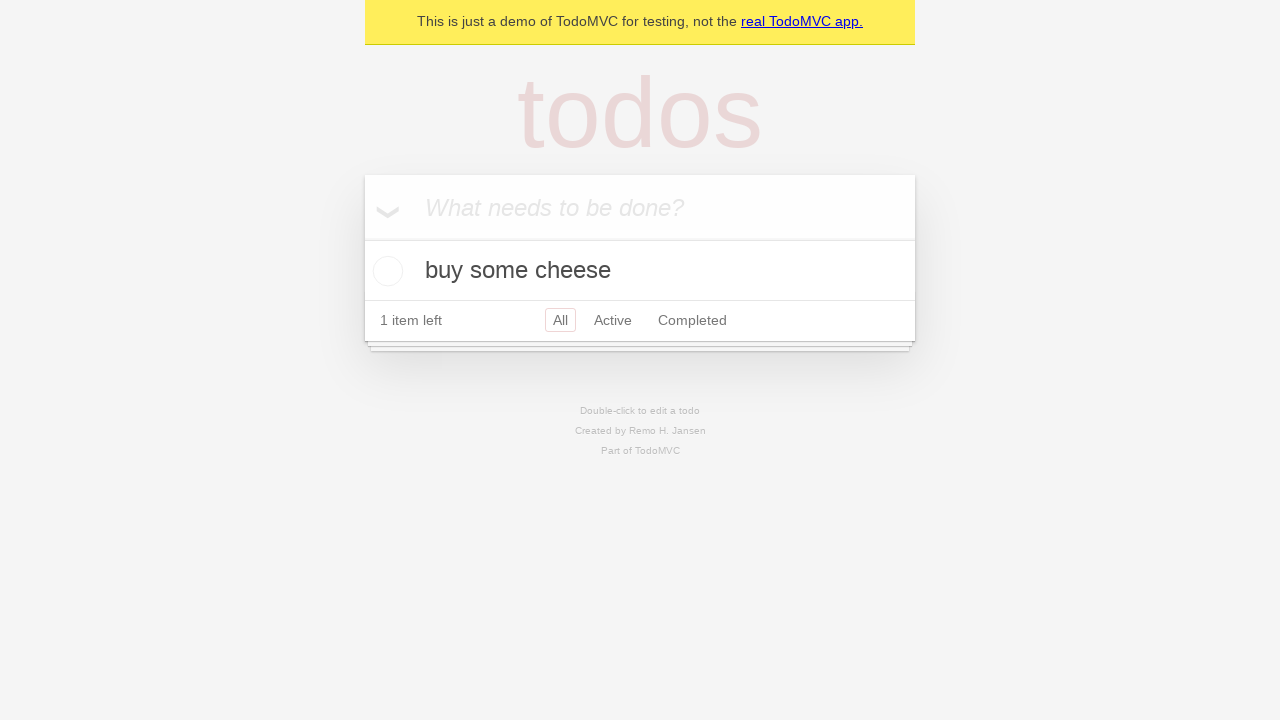

Filled new todo input with 'feed the cat' on internal:attr=[placeholder="What needs to be done?"i]
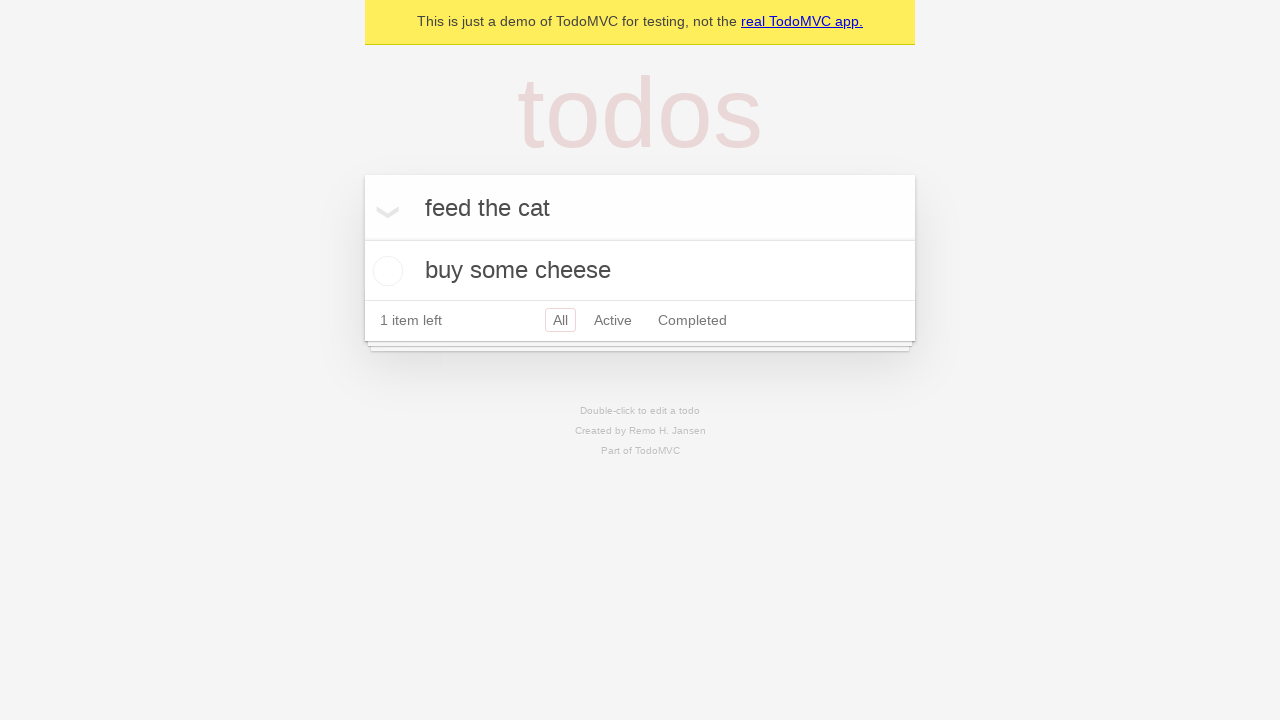

Pressed Enter to create second todo item on internal:attr=[placeholder="What needs to be done?"i]
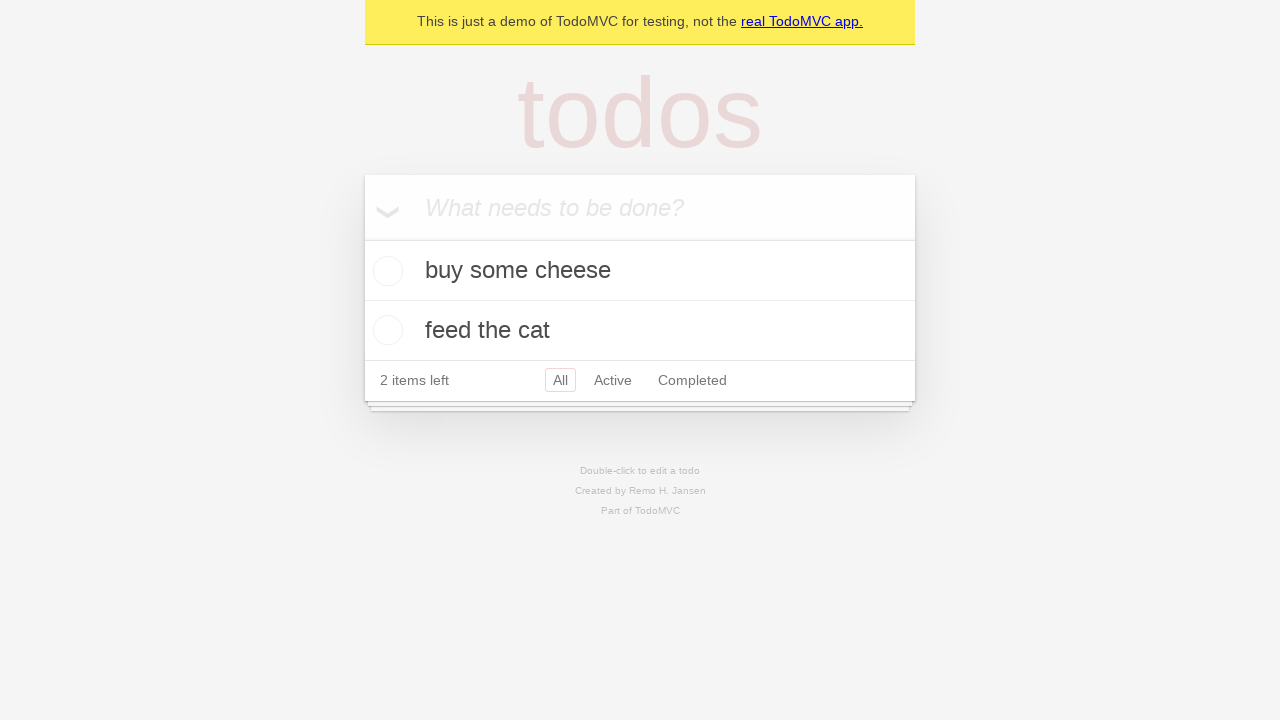

Filled new todo input with 'book a doctors appointment' on internal:attr=[placeholder="What needs to be done?"i]
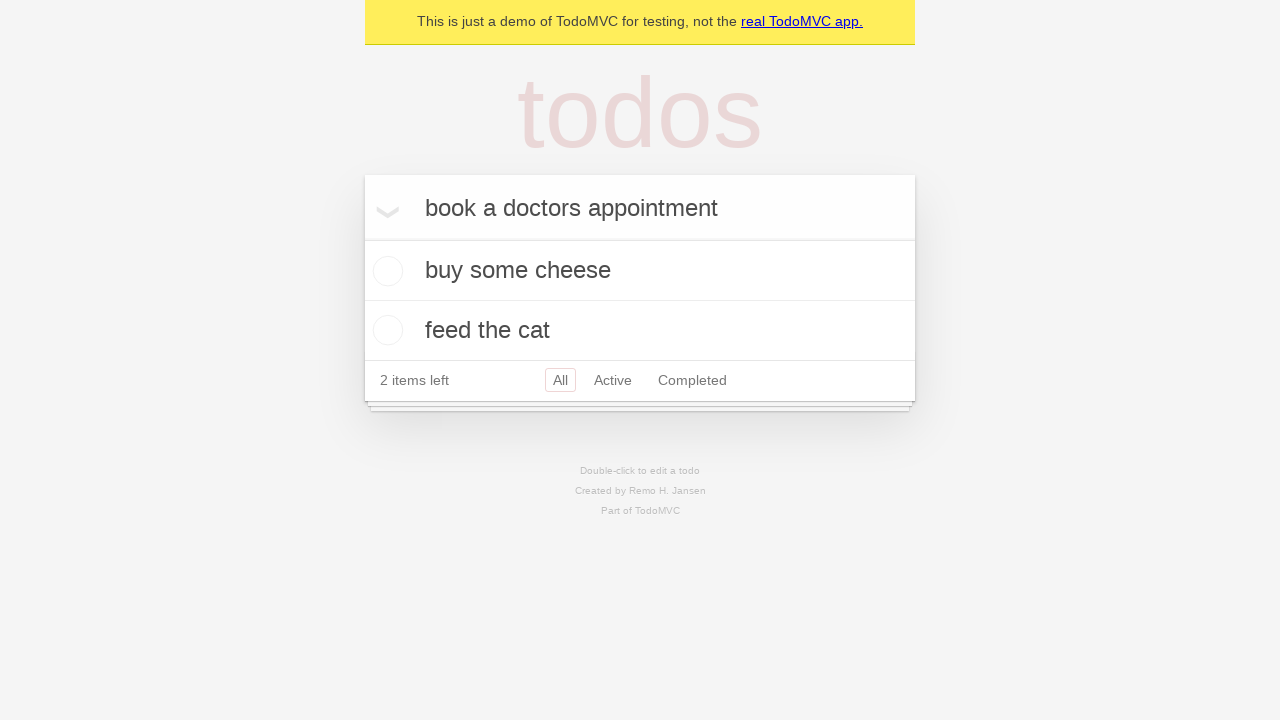

Pressed Enter to create third todo item on internal:attr=[placeholder="What needs to be done?"i]
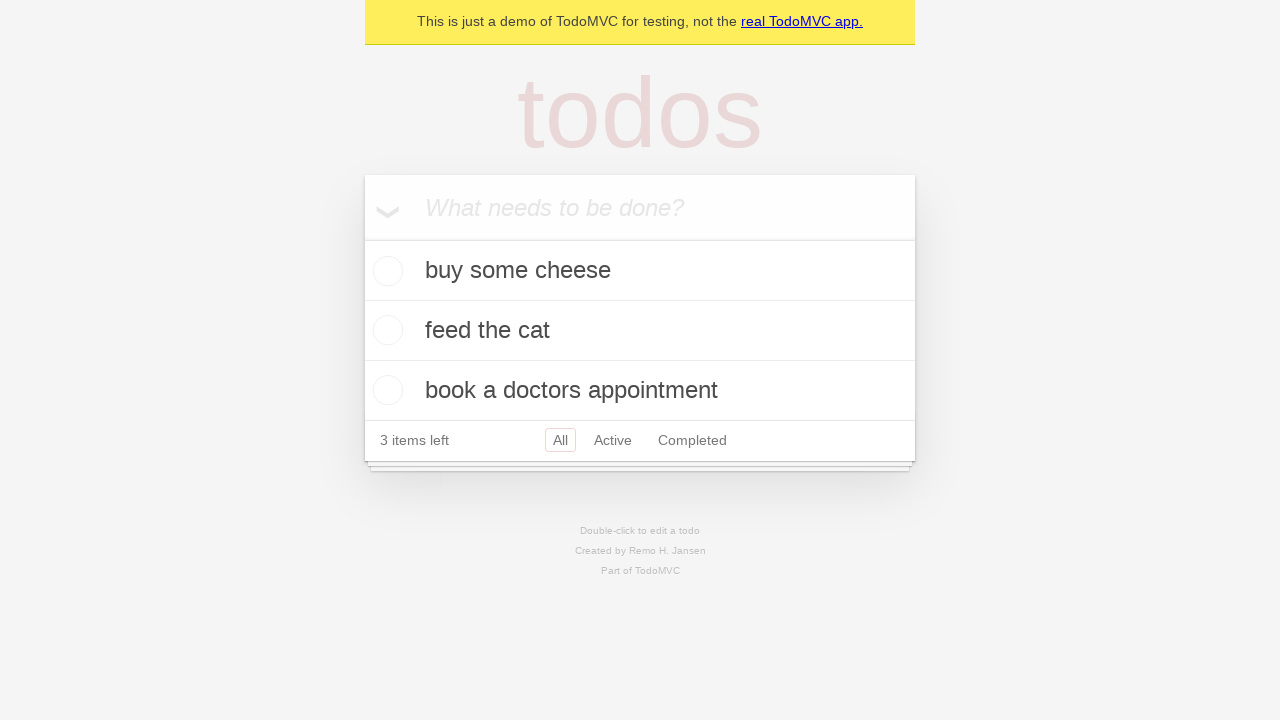

Double-clicked second todo item to enter edit mode at (640, 331) on internal:testid=[data-testid="todo-item"s] >> nth=1
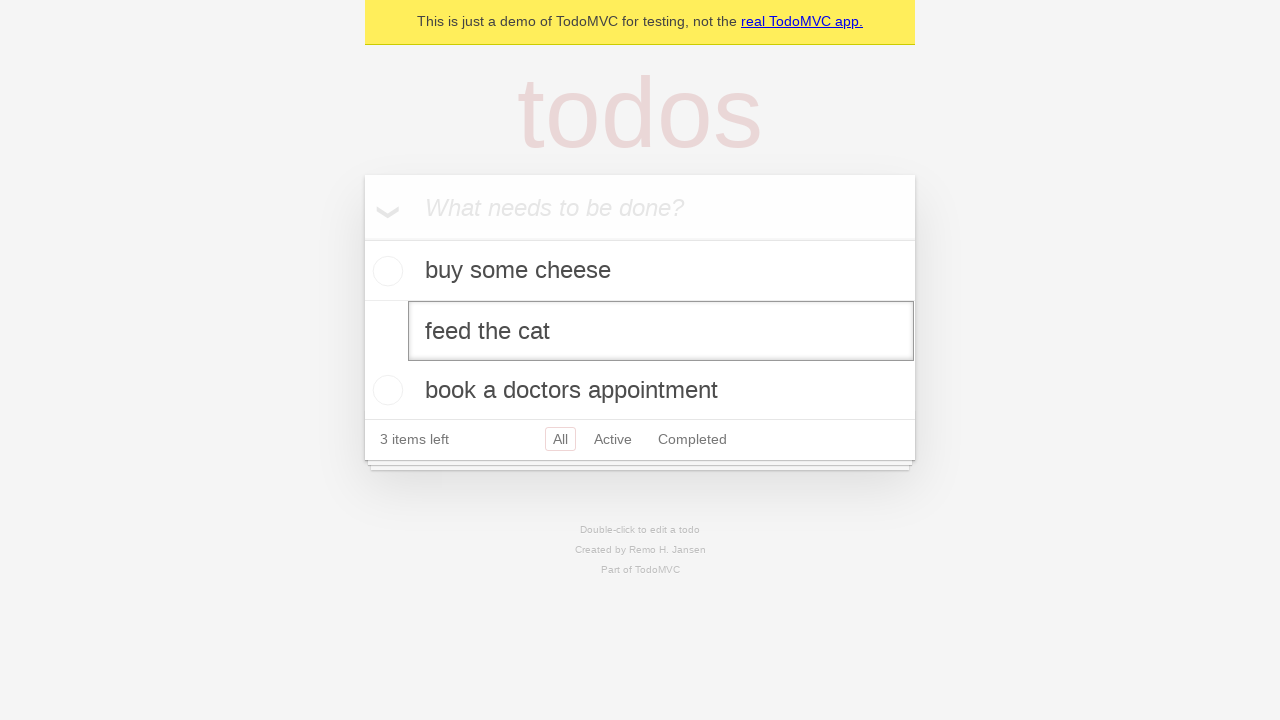

Waited 500ms for edit mode to become active
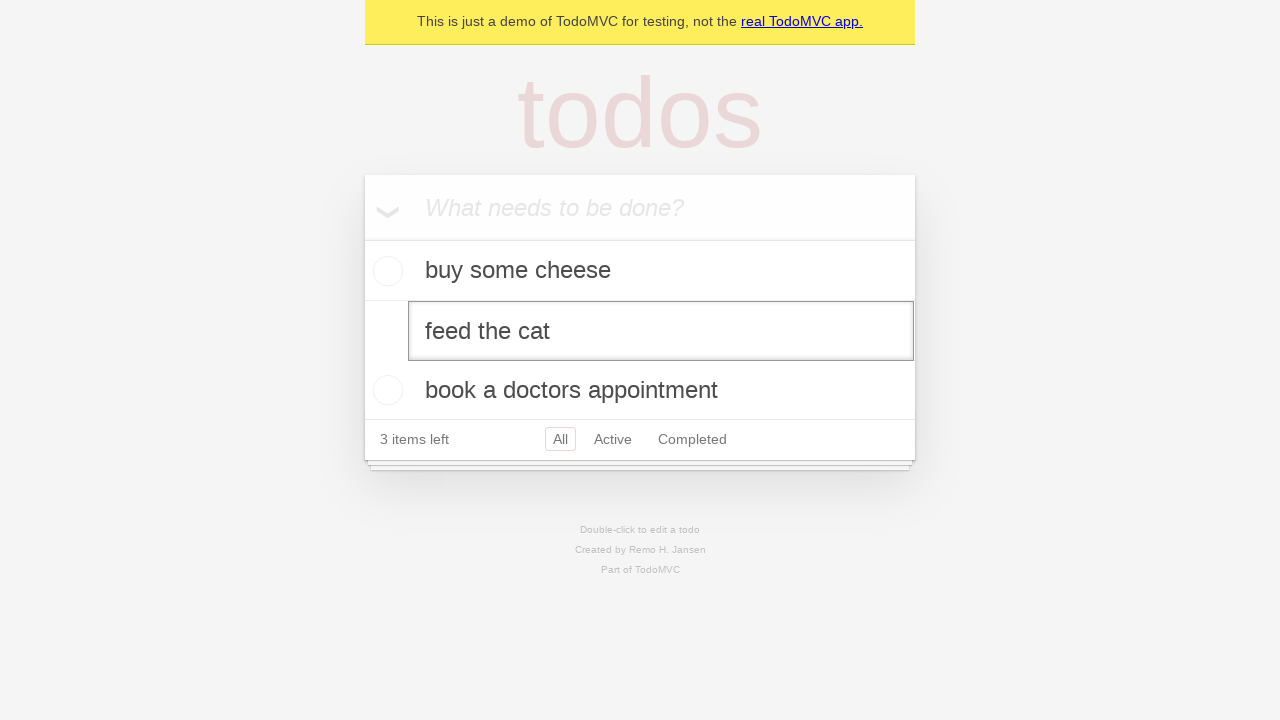

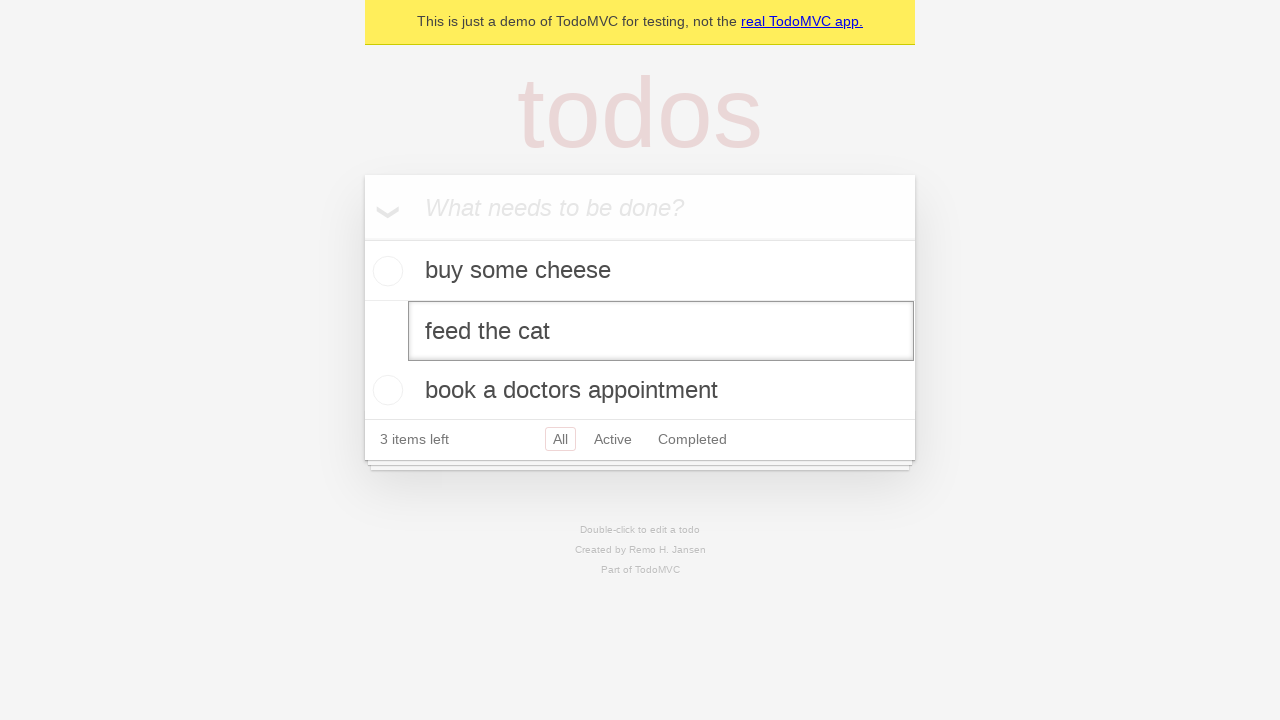